Tests the triangle calculator with three different side lengths to verify it correctly identifies a scalene triangle

Starting URL: https://testpages.eviltester.com/styled/apps/triangle/triangle001.html

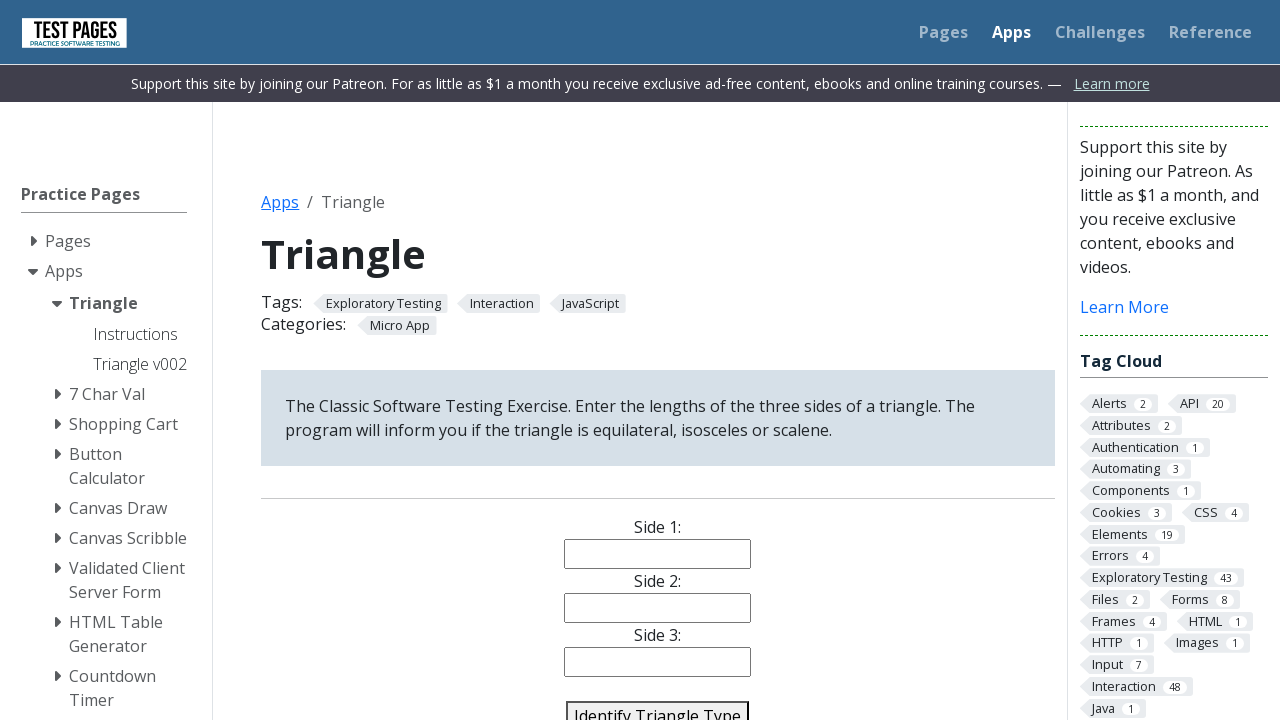

Navigated to triangle calculator application
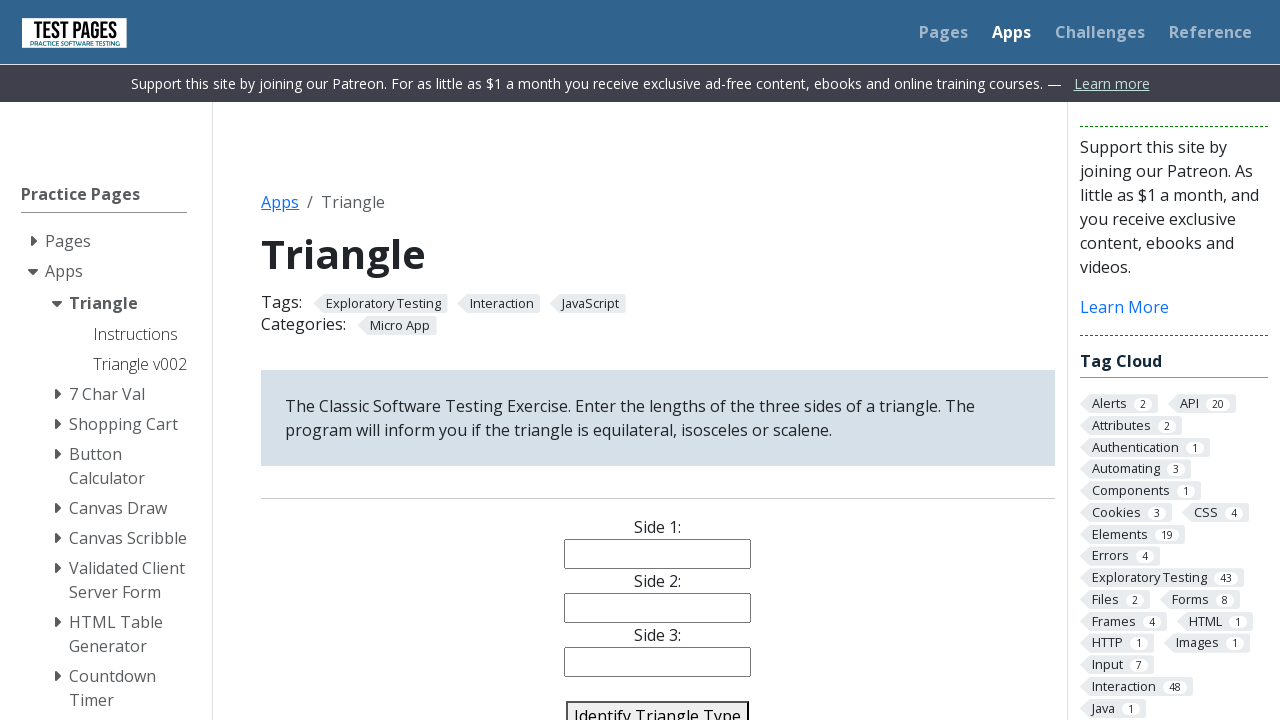

Filled side 1 field with value '5' on #side1
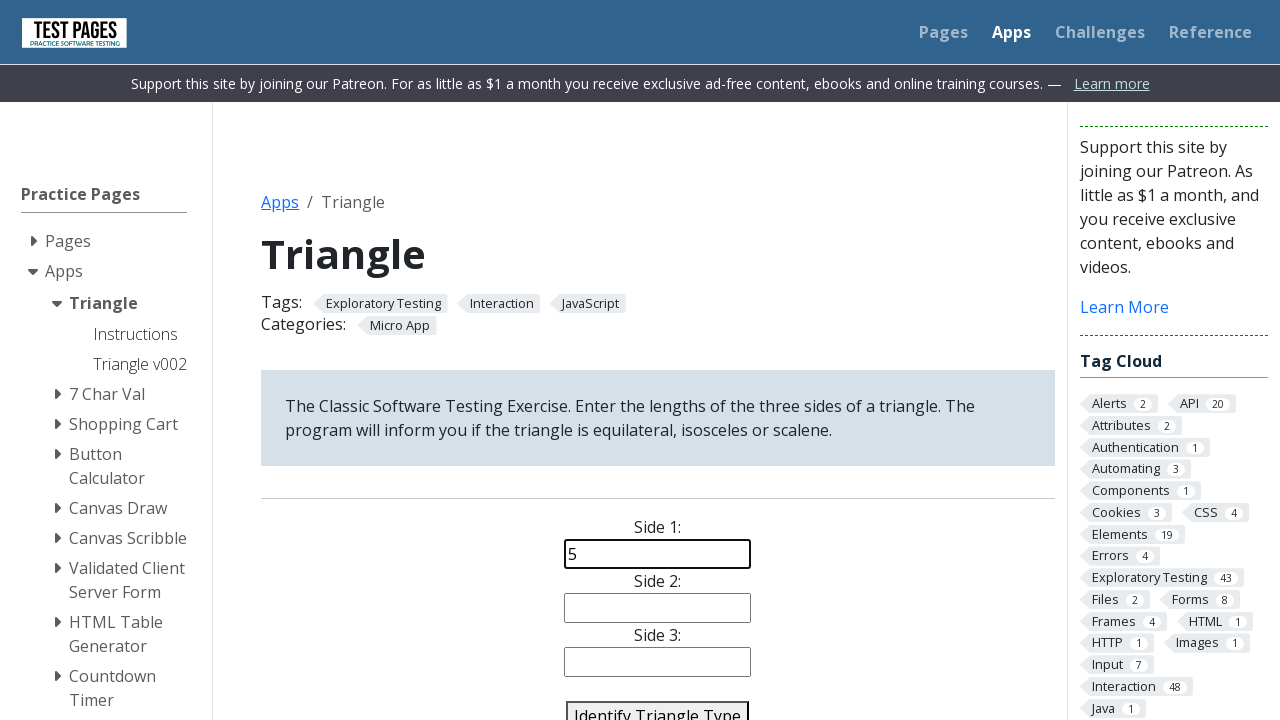

Filled side 2 field with value '4' on #side2
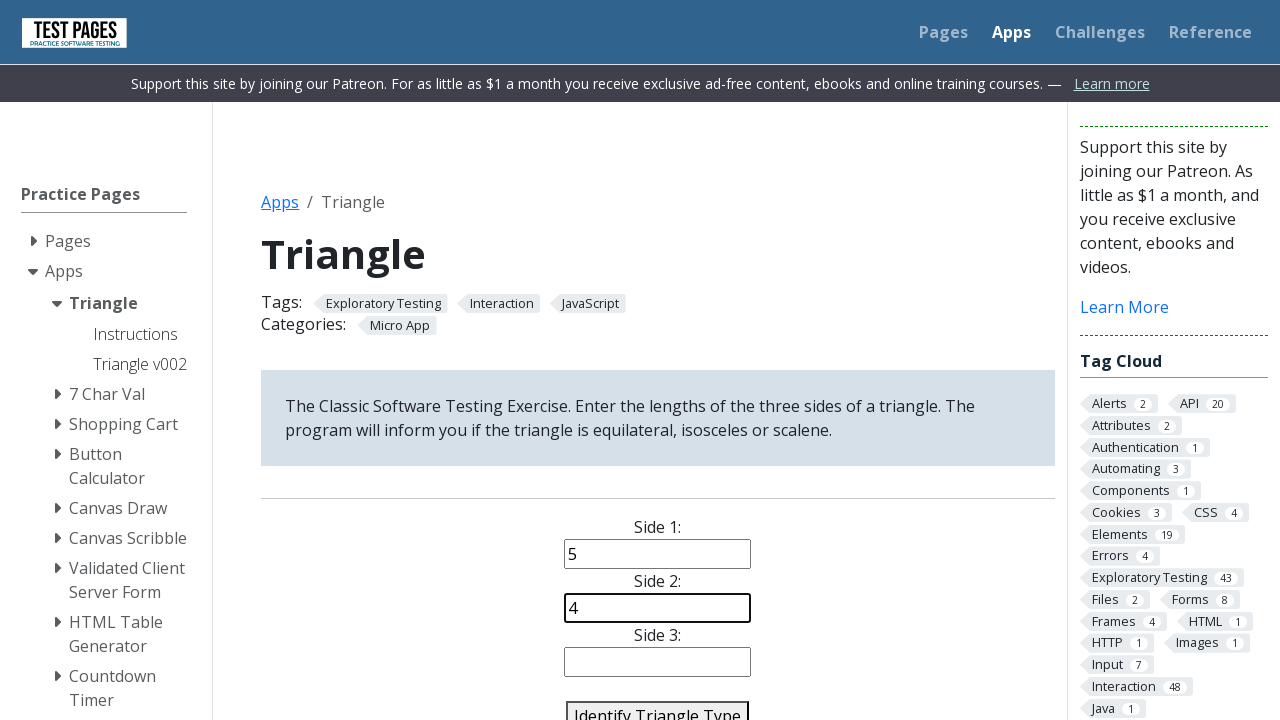

Filled side 3 field with value '3' on #side3
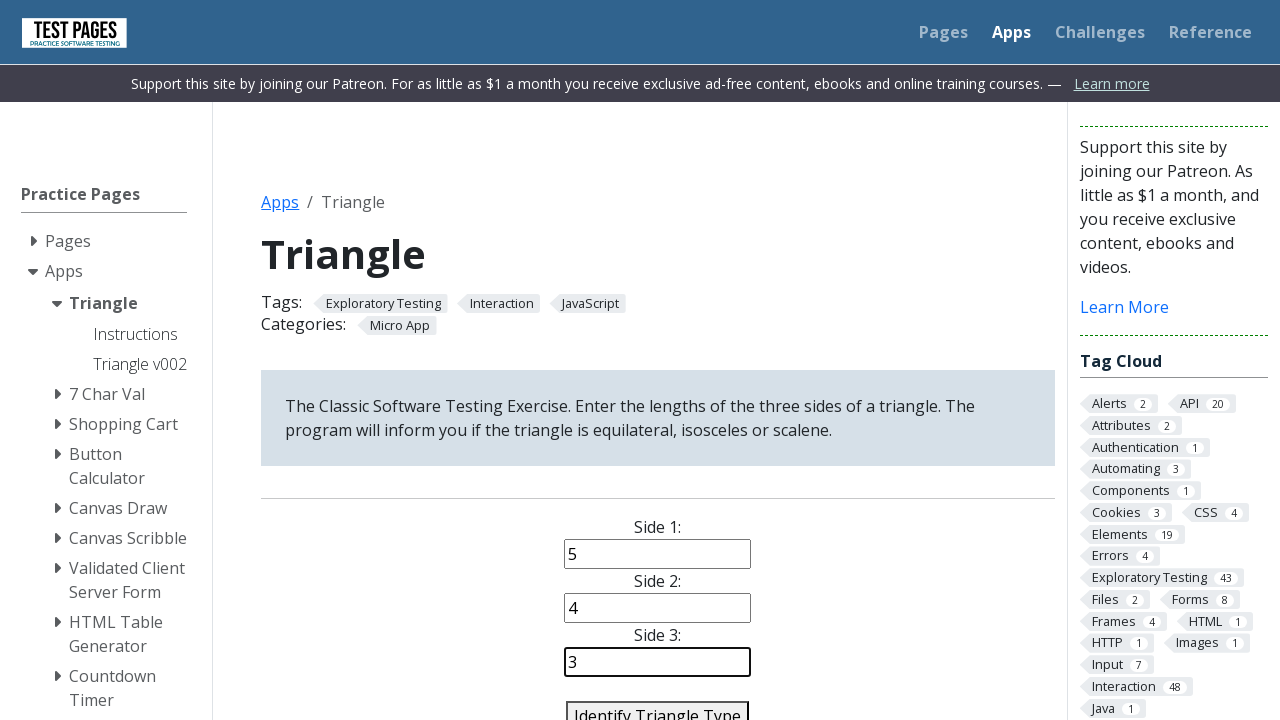

Clicked identify triangle button to calculate triangle type at (658, 705) on #identify-triangle-action
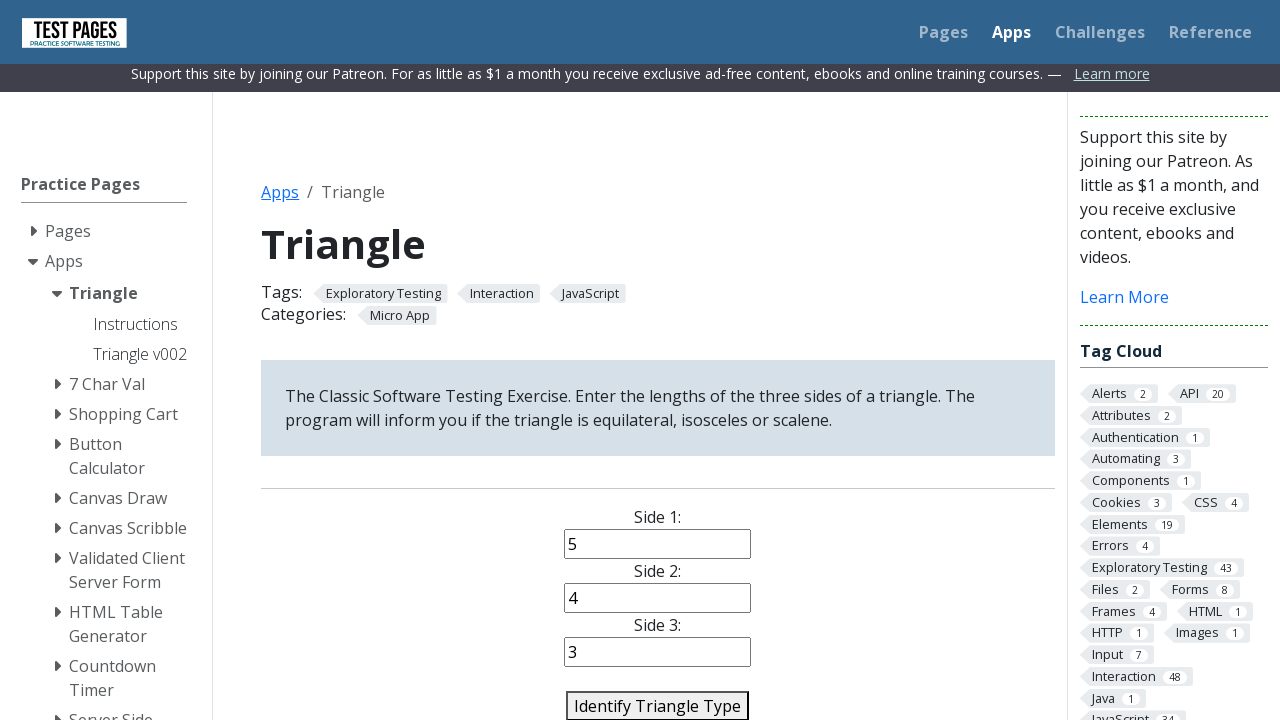

Verified that triangle type displays 'Scalene' for sides 5, 4, 3
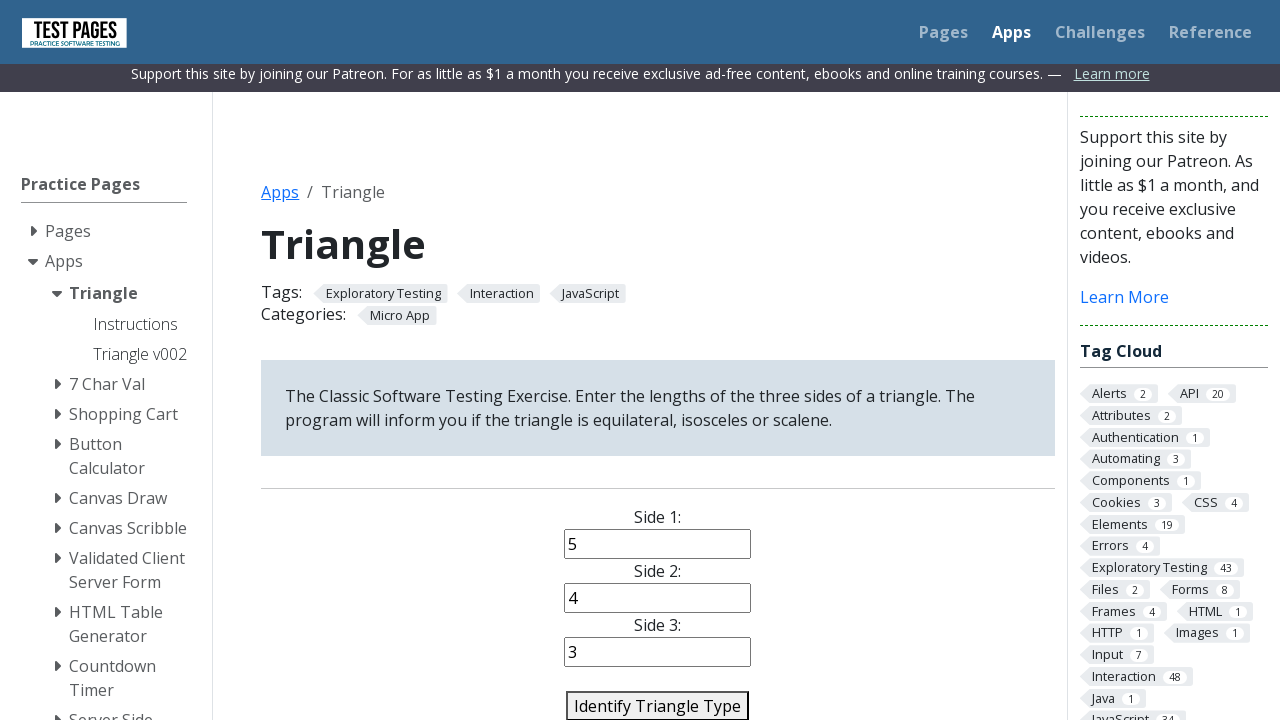

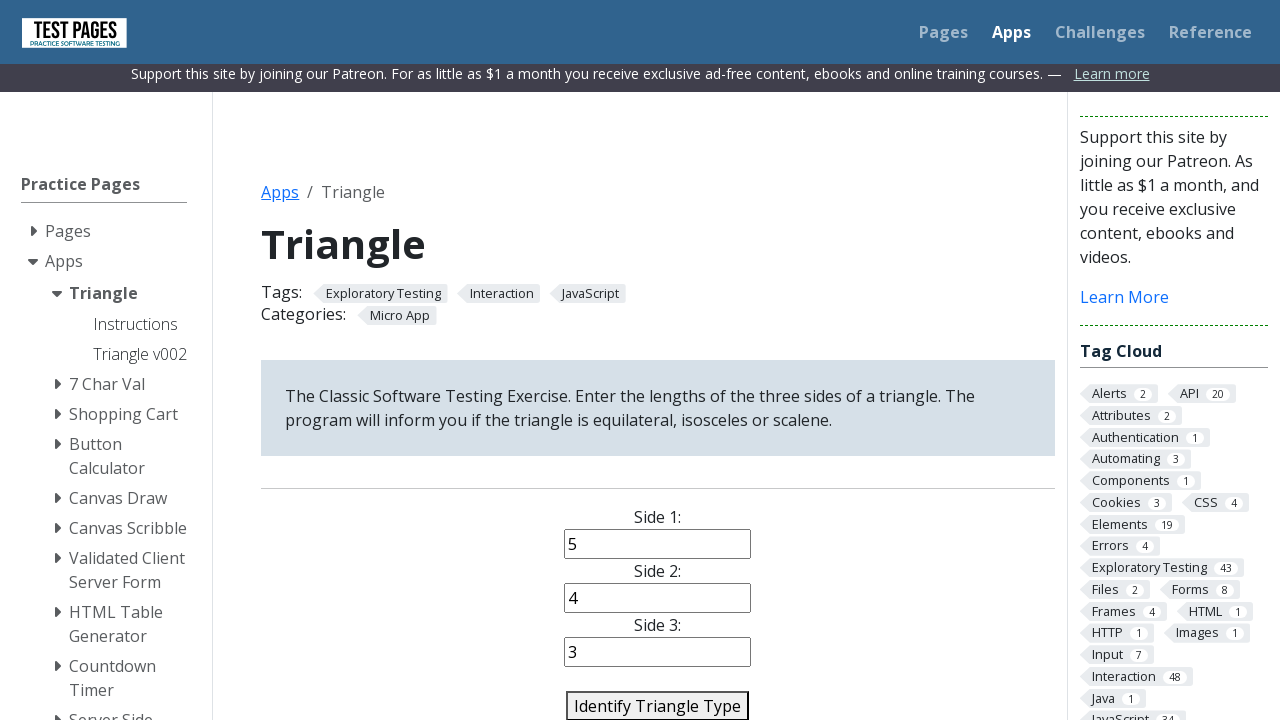